Tests opening and closing a small modal dialog and verifying the large modal button is visible

Starting URL: https://demoqa.com/modal-dialogs

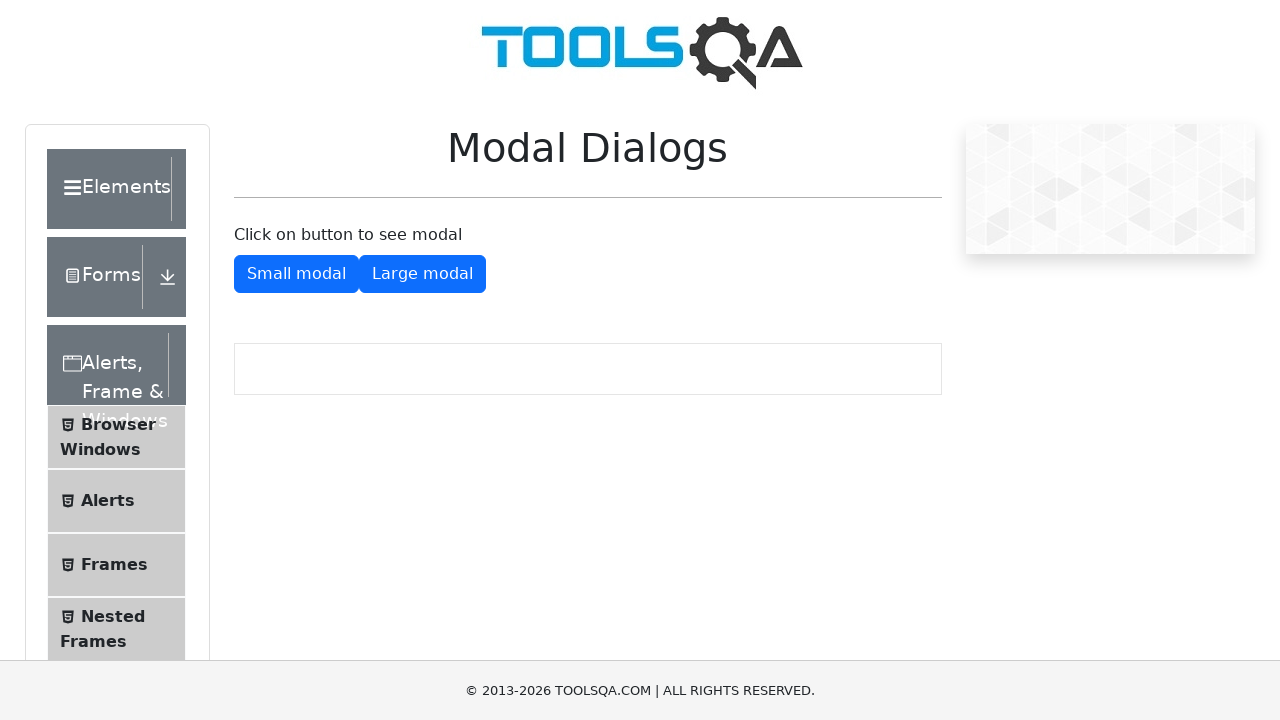

Clicked button to show small modal dialog at (296, 274) on #showSmallModal
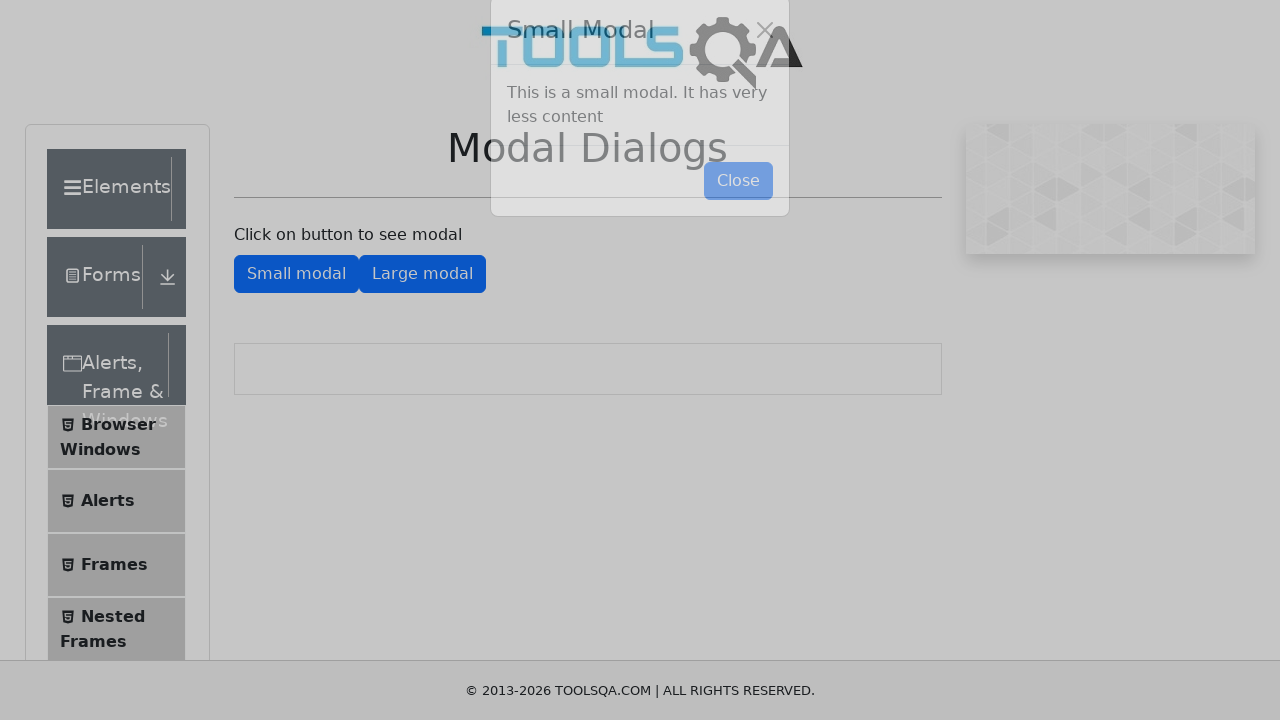

Clicked button to close small modal dialog at (738, 214) on #closeSmallModal
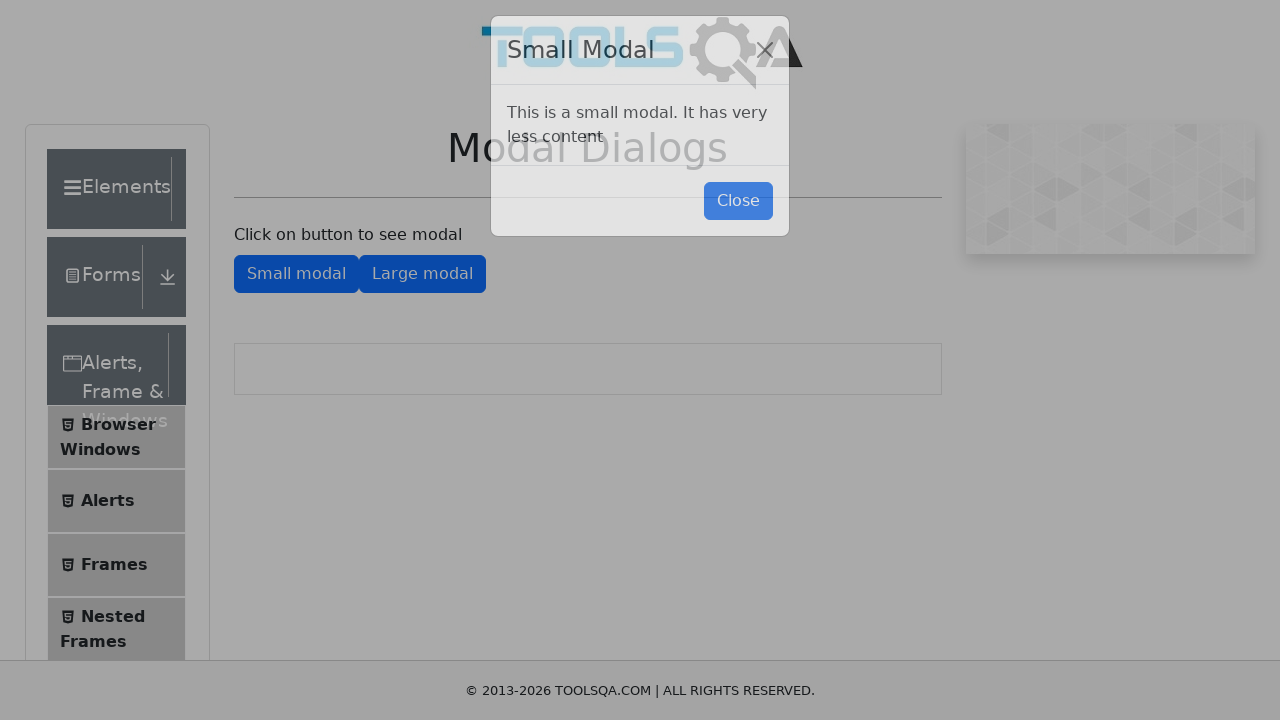

Verified that large modal button is visible
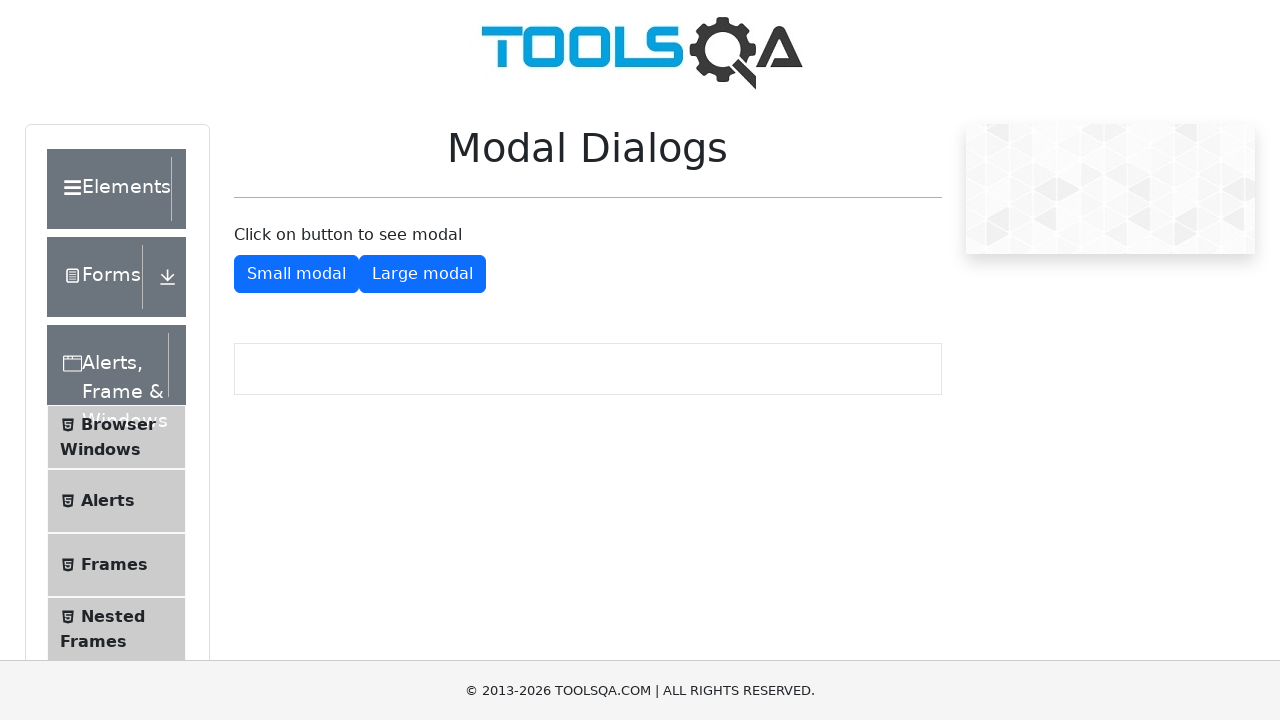

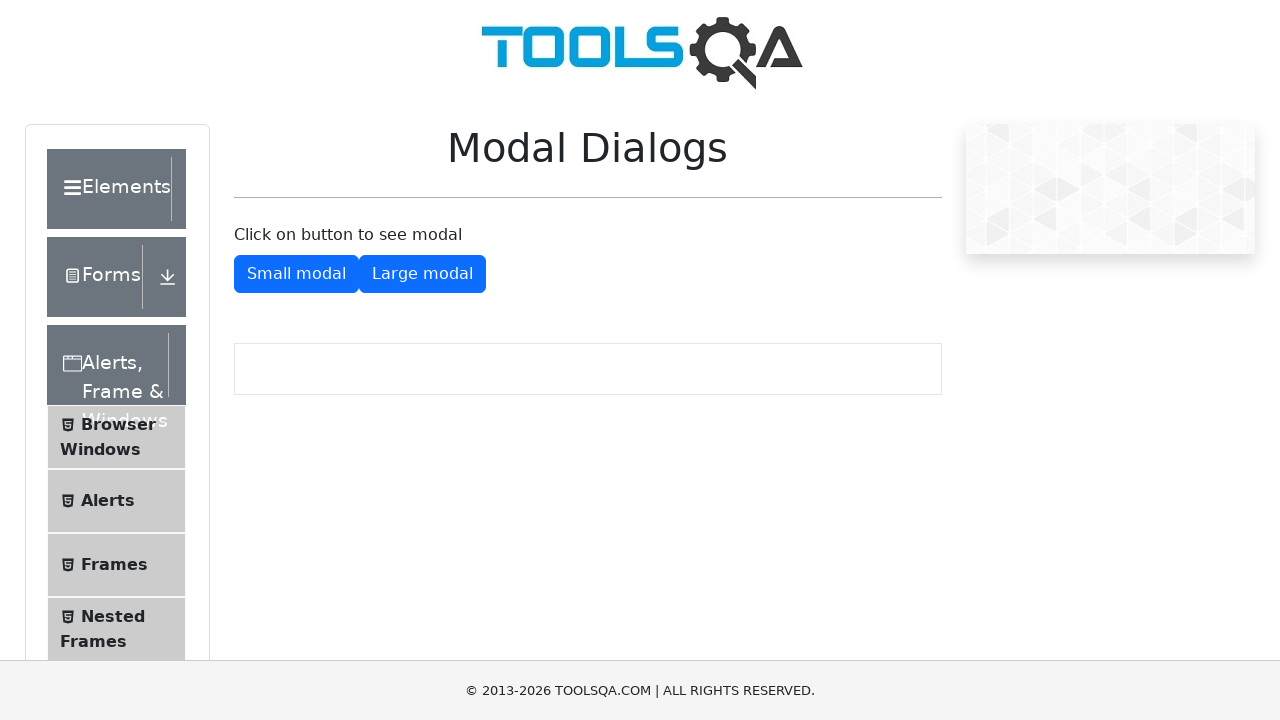